Tests slider interaction by moving the slider element horizontally using mouse actions

Starting URL: http://demoqa.com/slider/

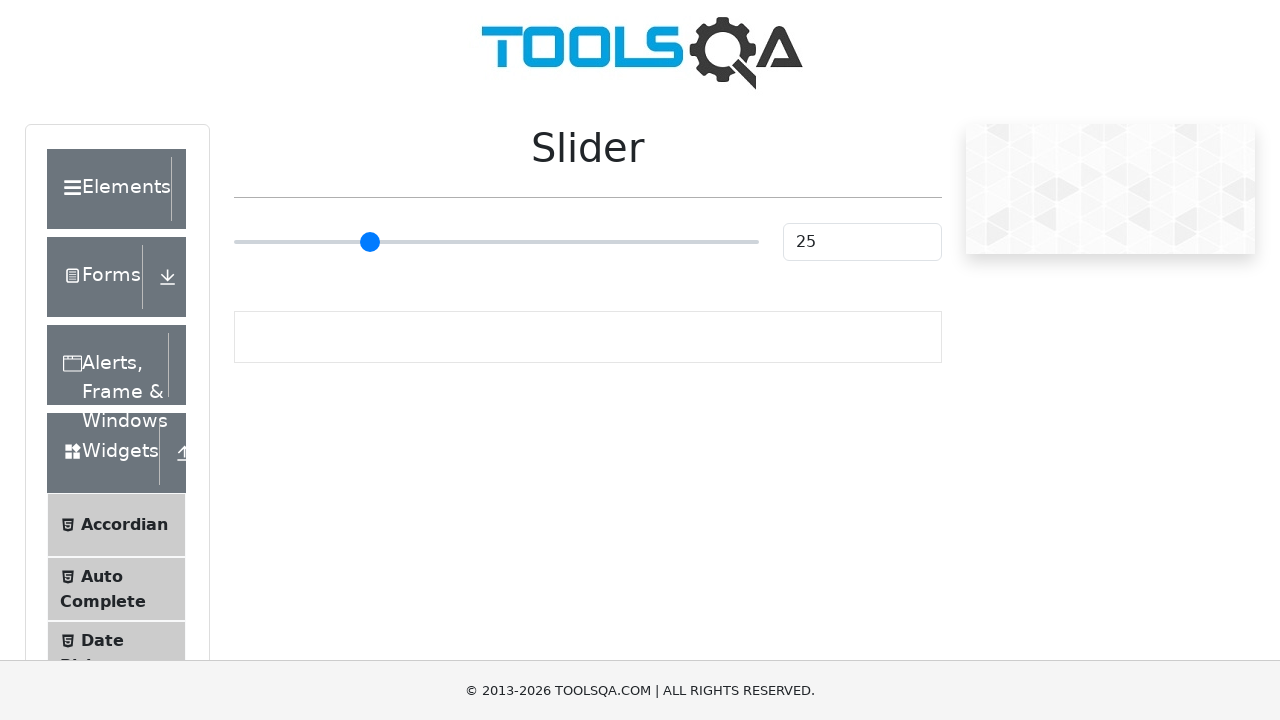

Located the slider element
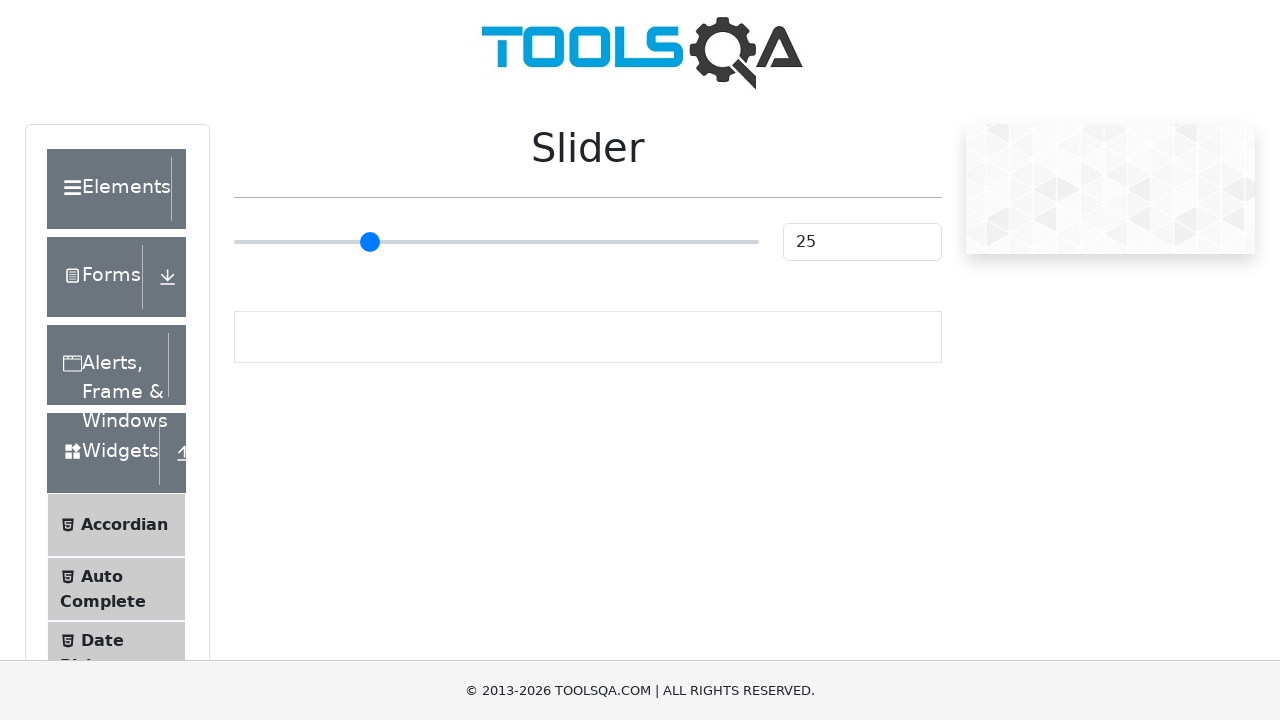

Dragged slider horizontally by 50 pixels to the right at (284, 223)
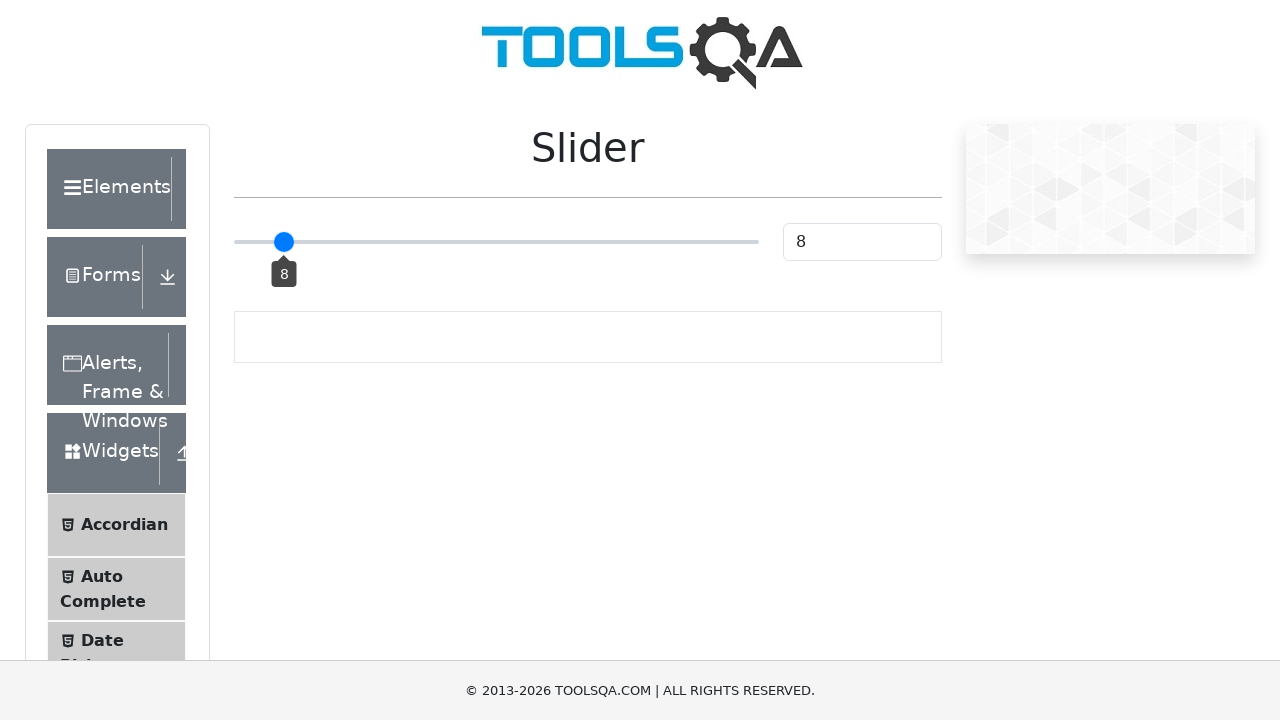

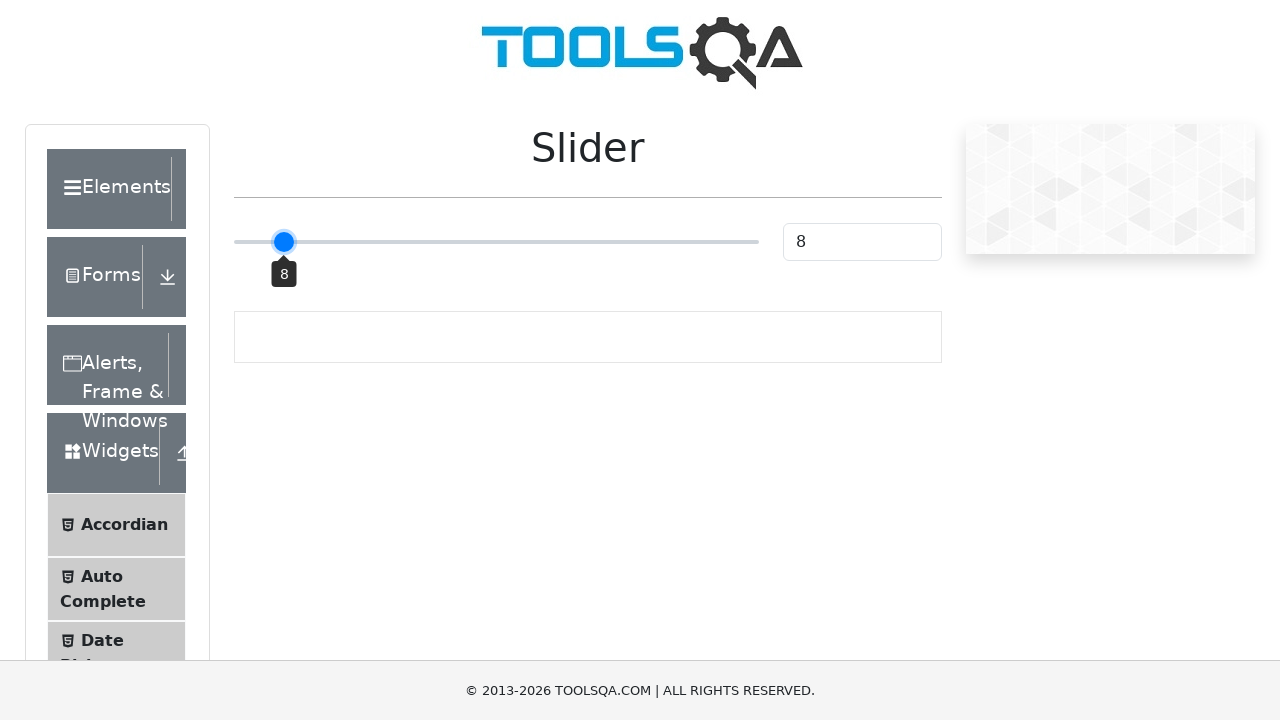